Tests handling JavaScript confirm dialog by clicking a button in an iframe and accepting the alert popup

Starting URL: http://www.w3schools.com/js/tryit.asp?filename=tryjs_confirm

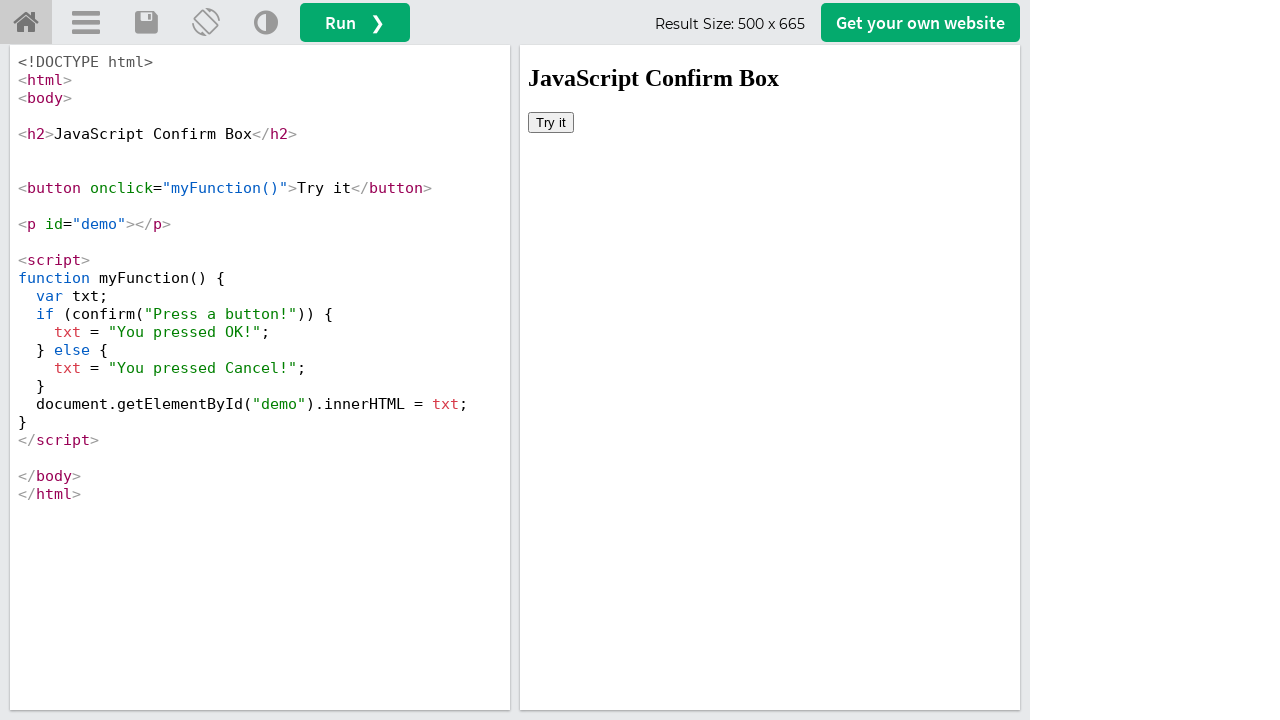

Located iframe with ID 'iframeResult'
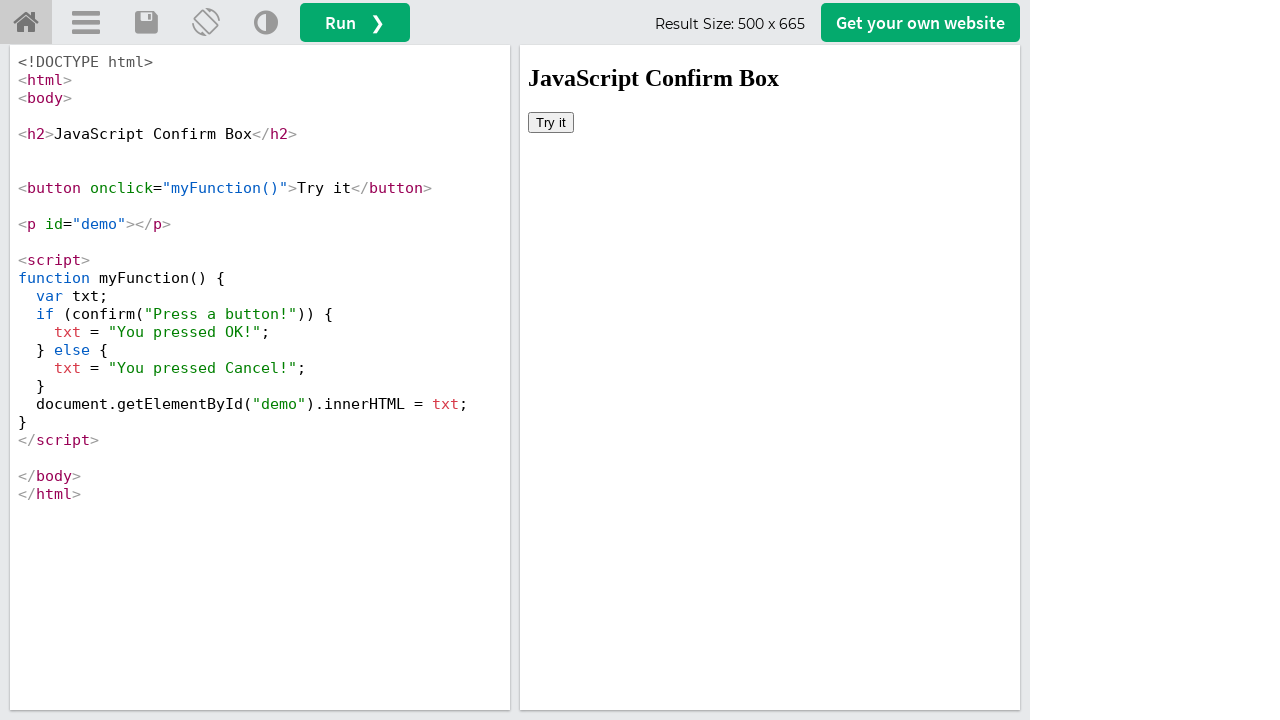

Clicked button in iframe to trigger confirm dialog at (551, 122) on #iframeResult >> internal:control=enter-frame >> xpath=/html/body/button
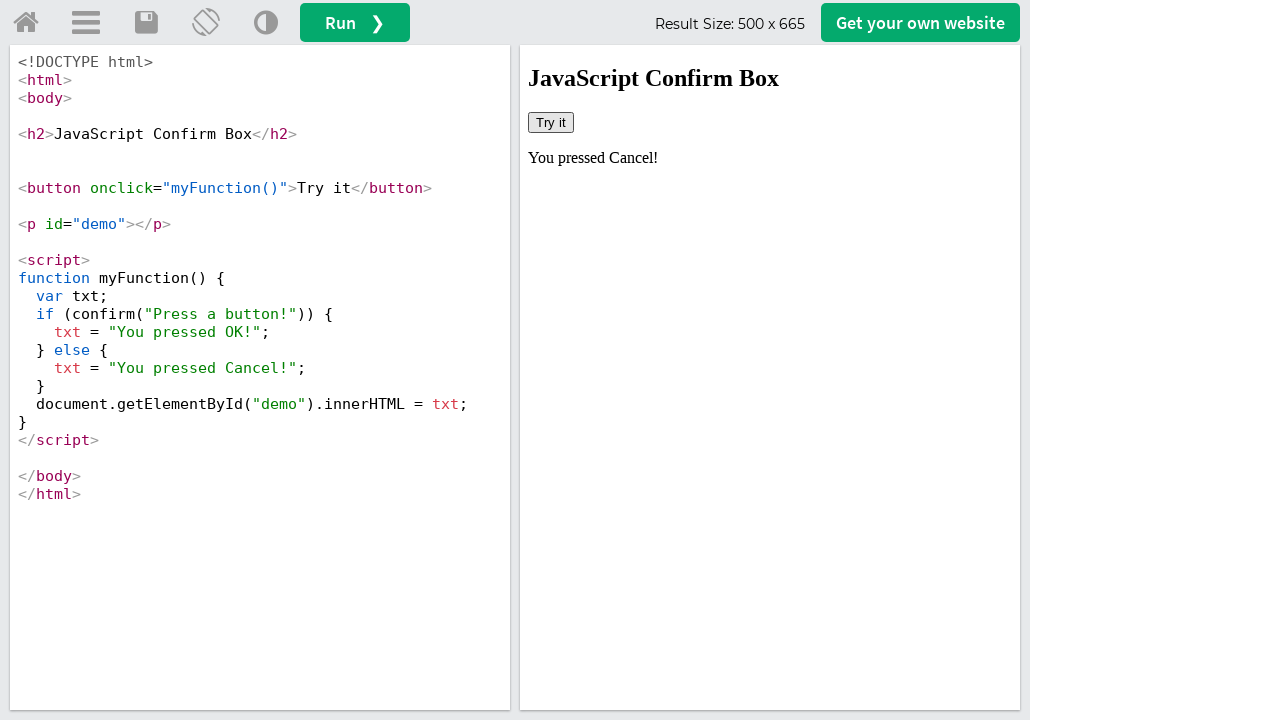

Set up dialog handler to accept confirmation with message 'Press a button!' or dismiss otherwise
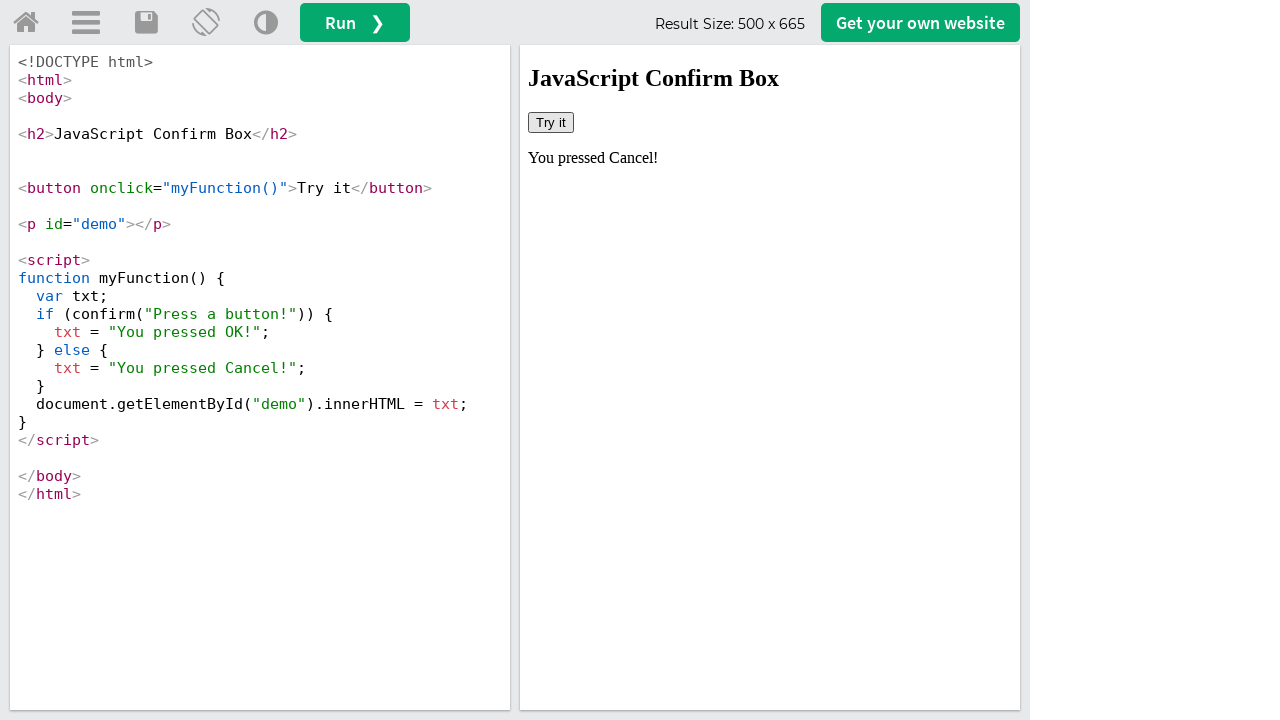

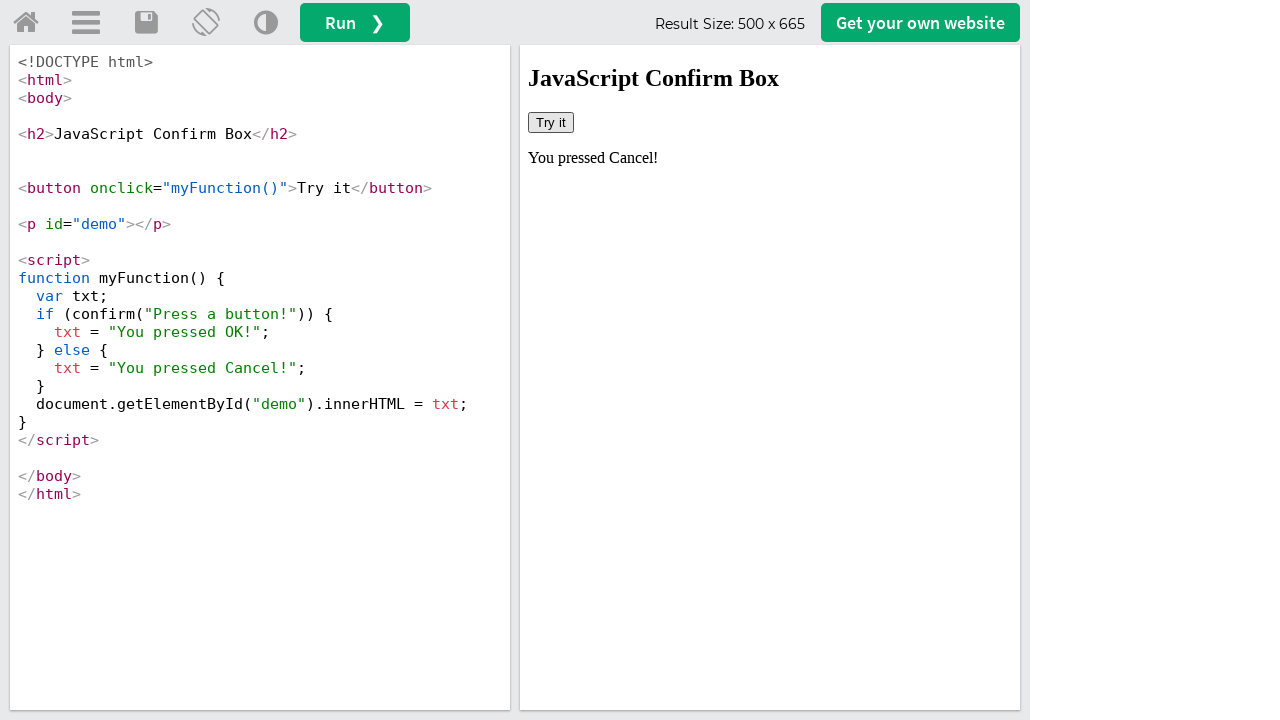